Tests scrolling functionality by scrolling to different elements on the ToolsQA homepage using JavaScript execution

Starting URL: https://toolsqa.com/

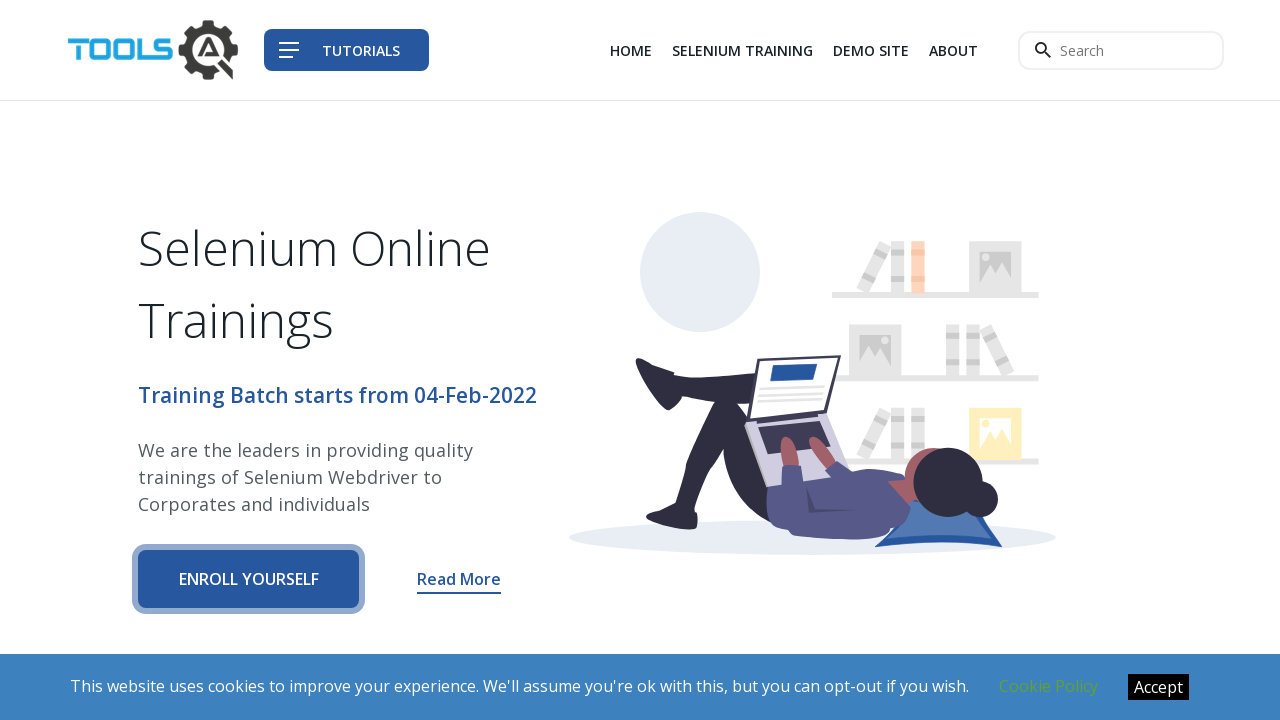

Scrolled to Subscribe link element using JavaScript execution
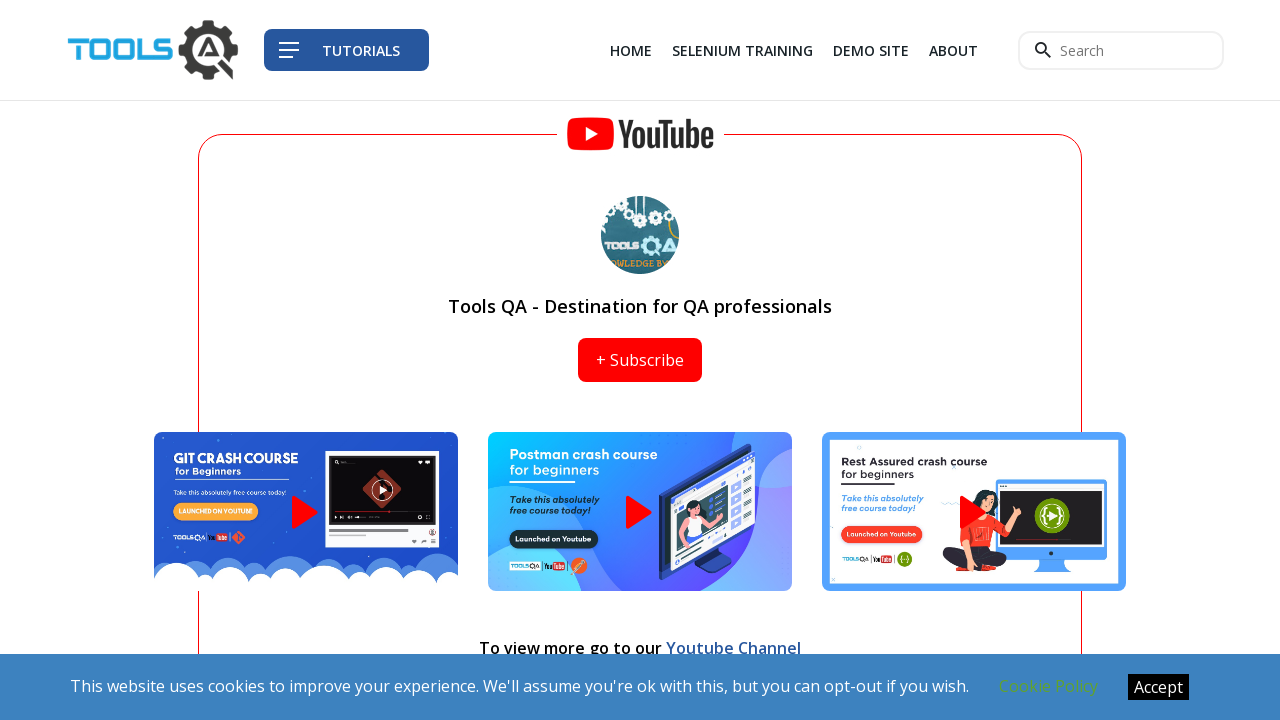

Scrolled to Latest Articles link element using JavaScript execution
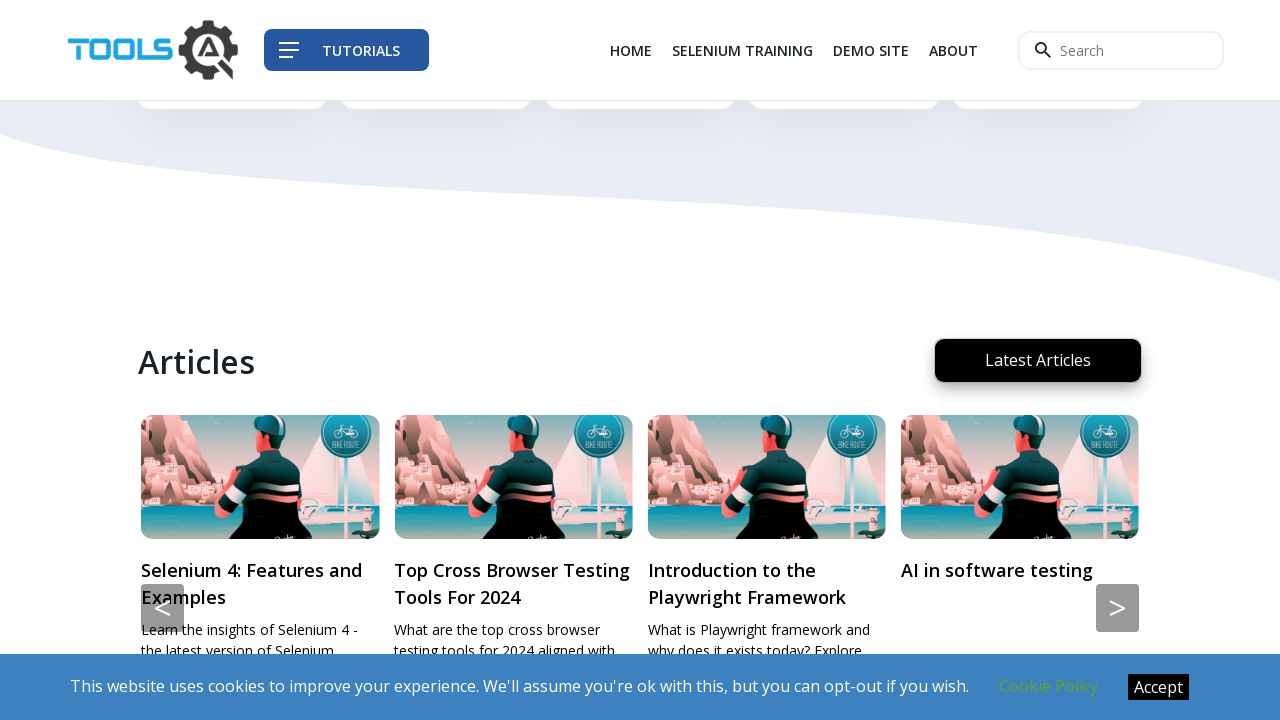

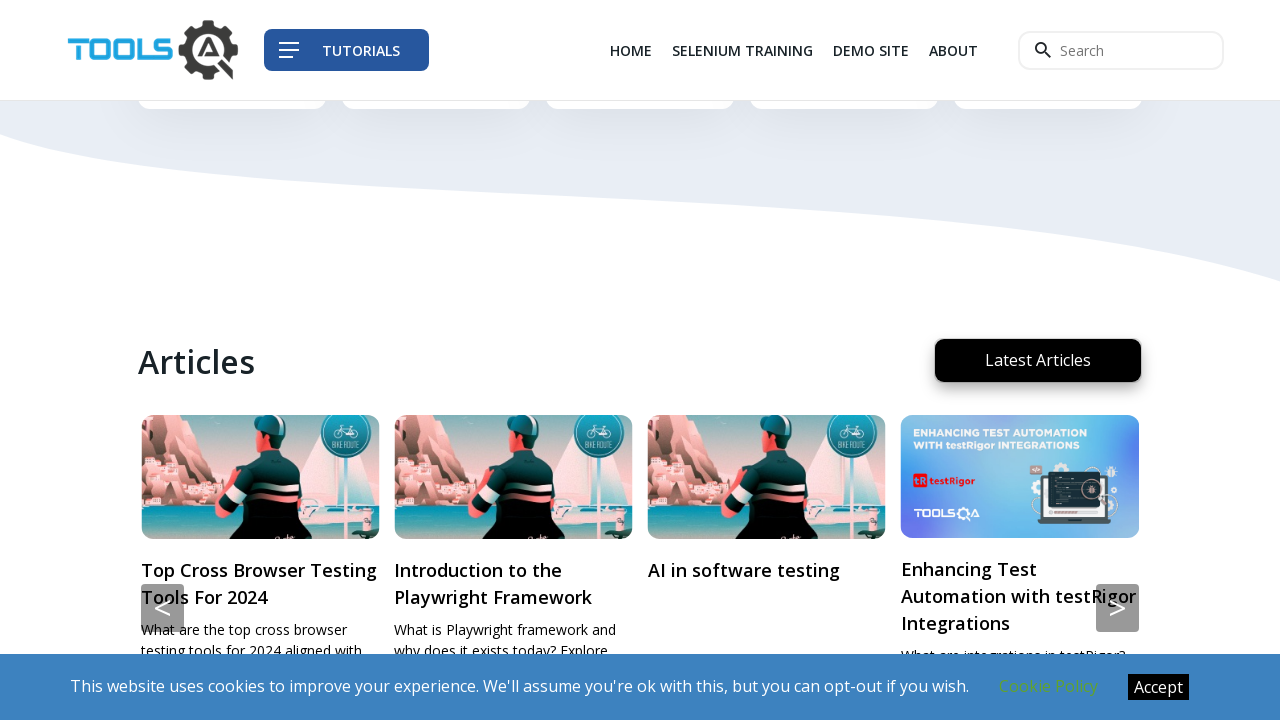